Navigates to the Selenium website and scrolls down the page by 1500 pixels using JavaScript execution.

Starting URL: https://selenium.dev/

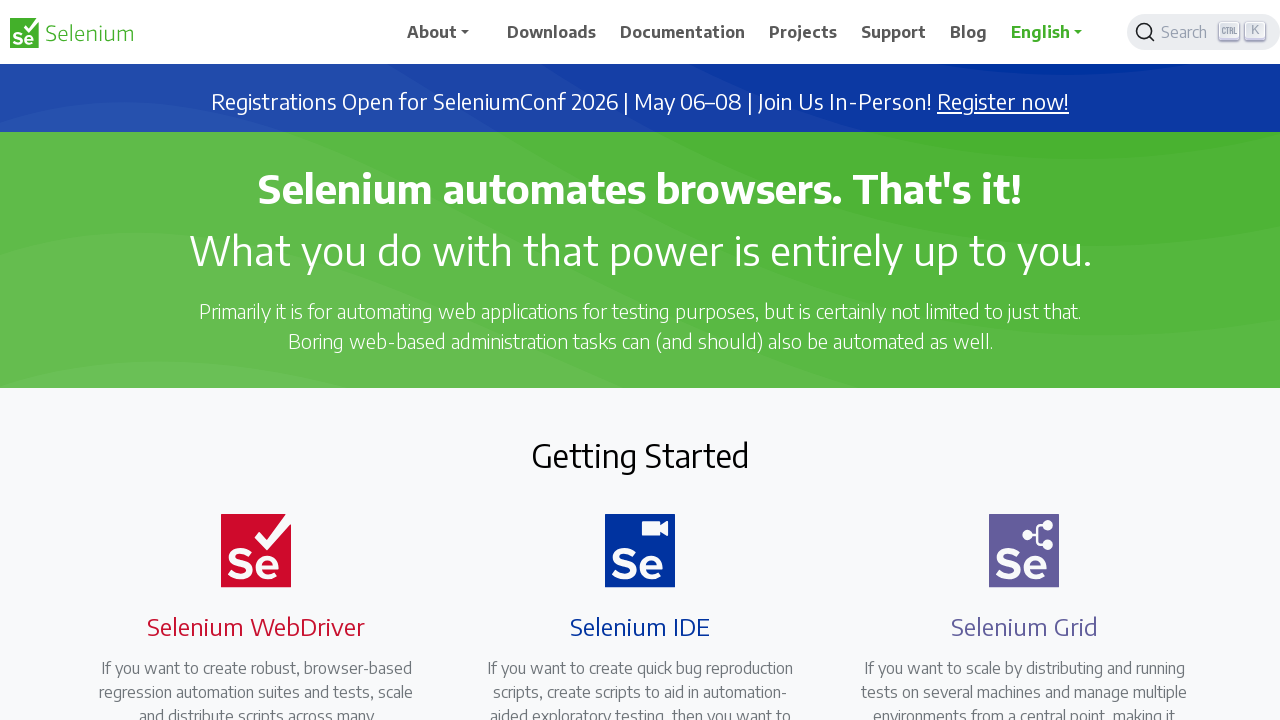

Navigated to Selenium website at https://selenium.dev/
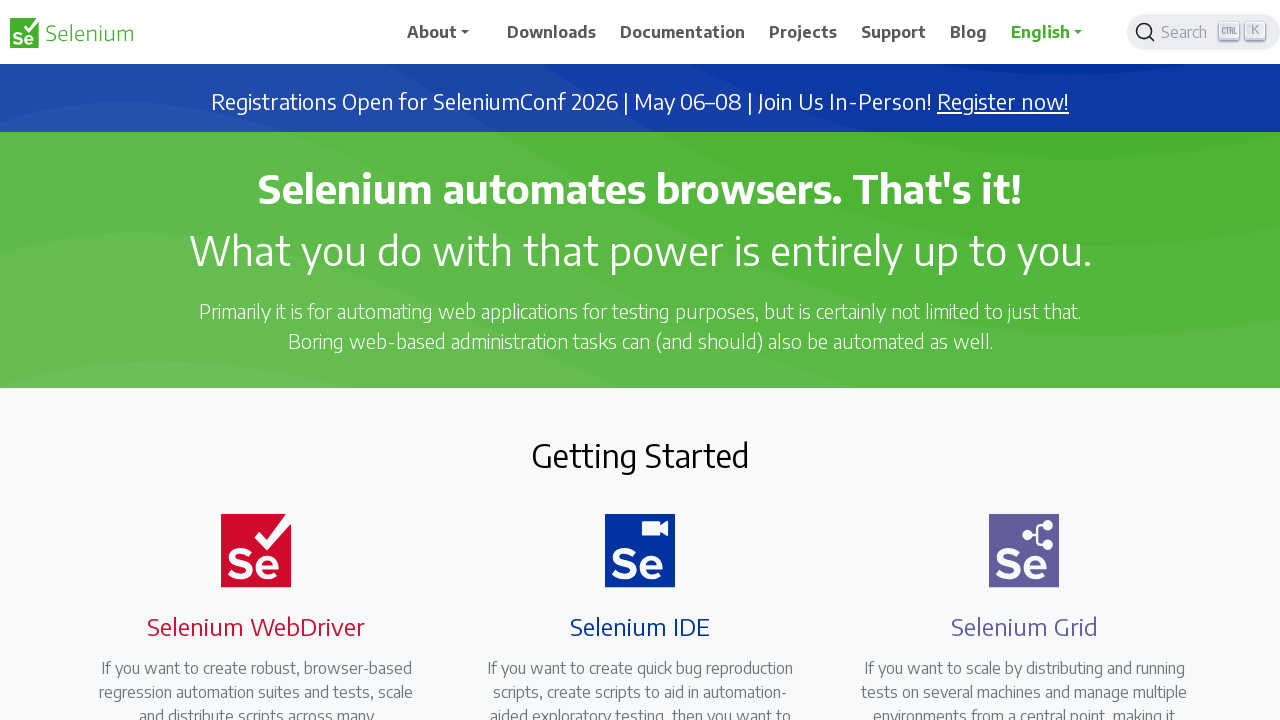

Scrolled down the page by 1500 pixels using JavaScript
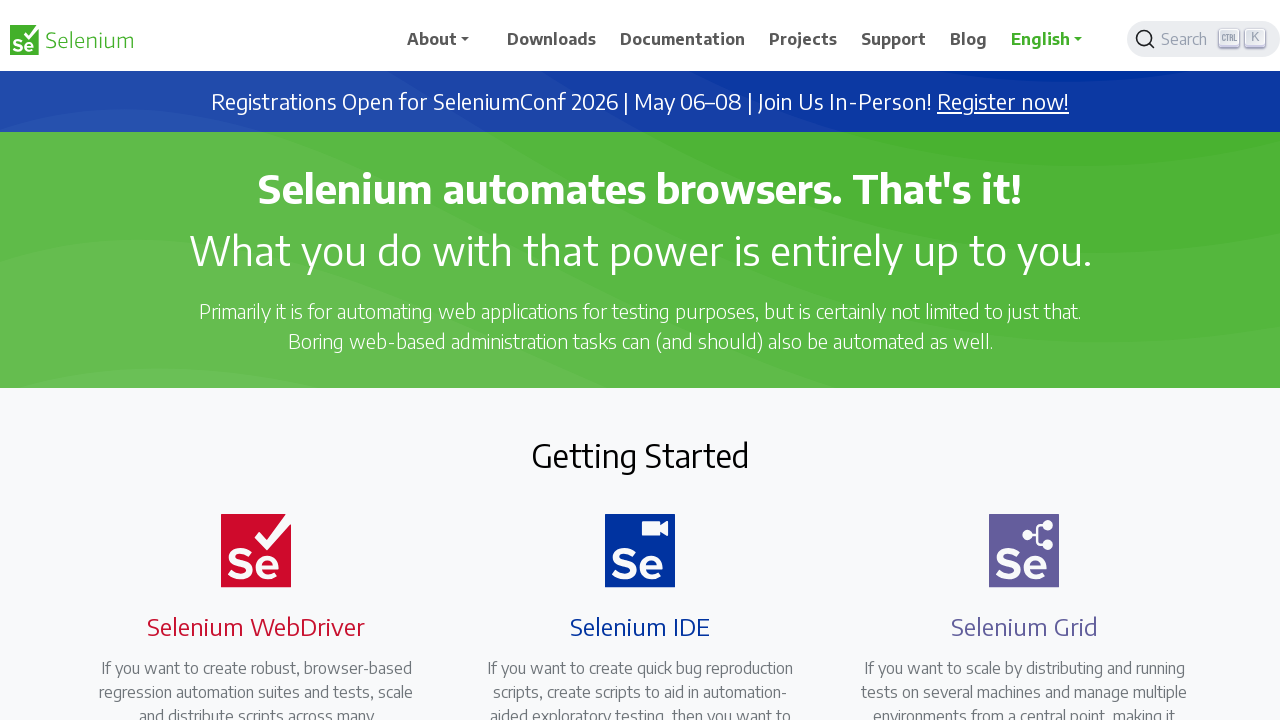

Waited 1000ms for scroll effect to complete
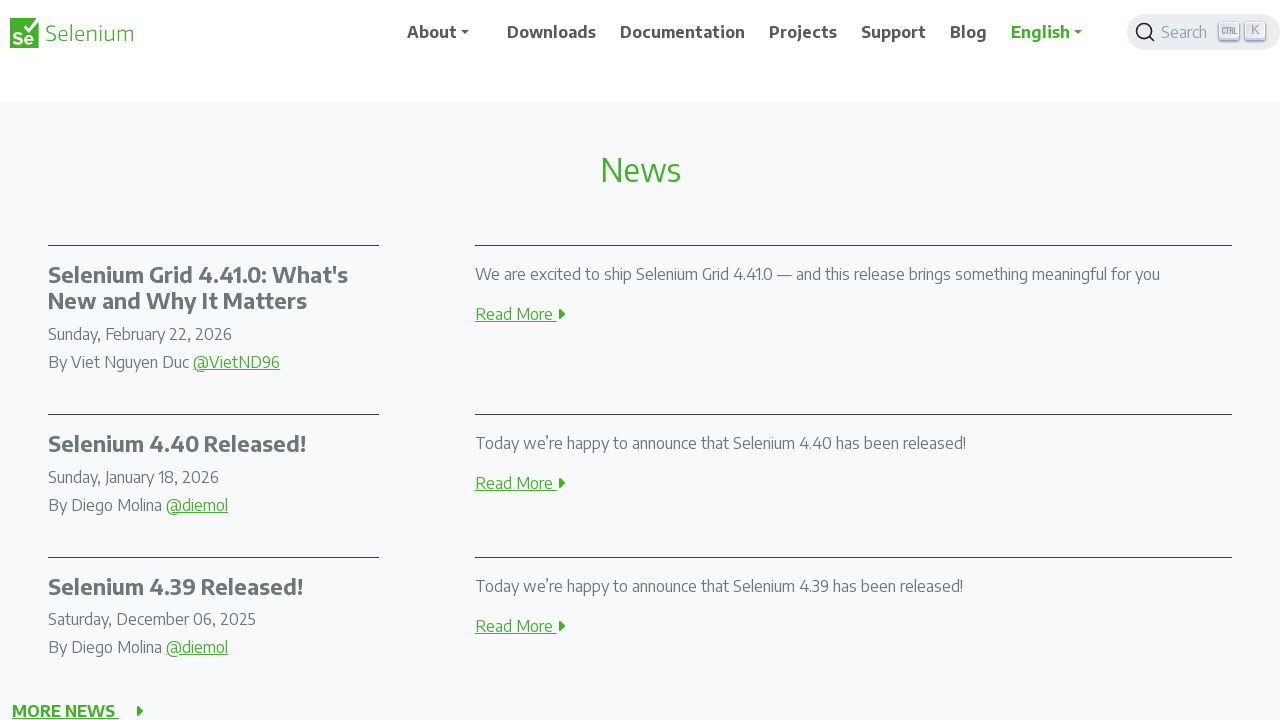

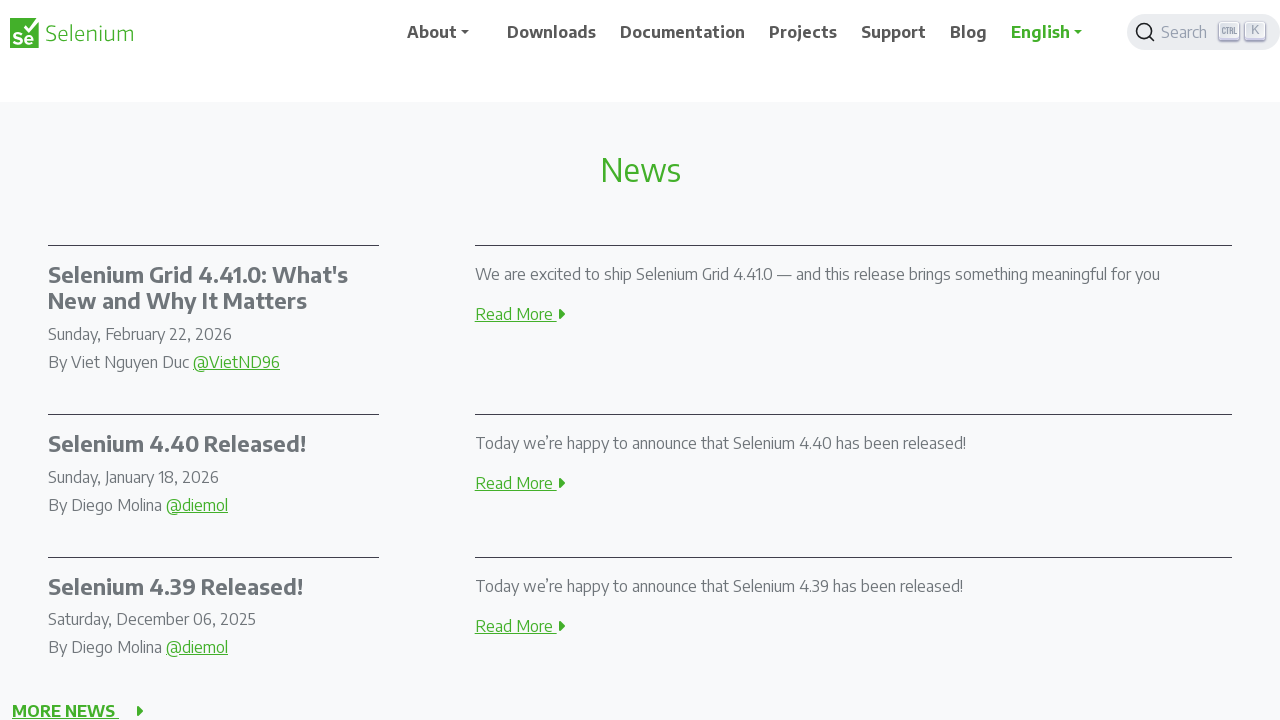